Navigates to a test automation practice page and checks the checkboxes for specific products (Smartphone, Laptop, Tablet, Smartwatch, Wireless Earbuds) in the product table by matching product names.

Starting URL: https://testautomationpractice.blogspot.com/

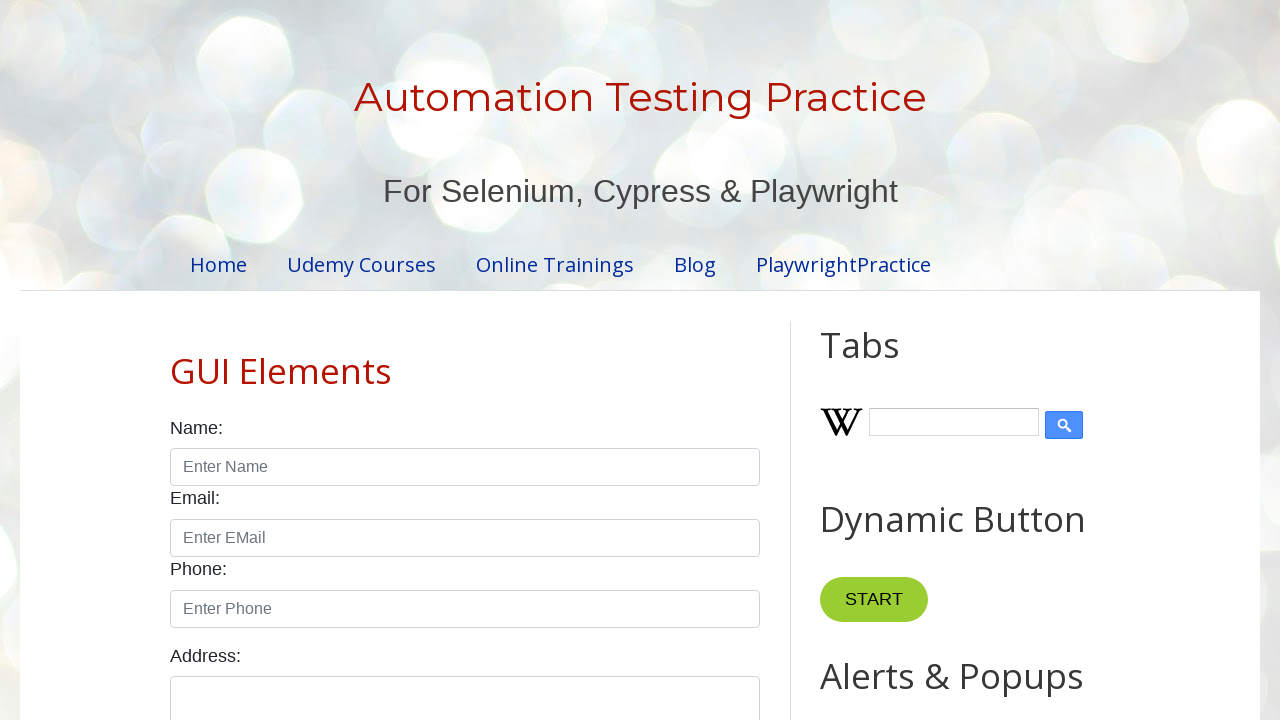

Product table loaded successfully
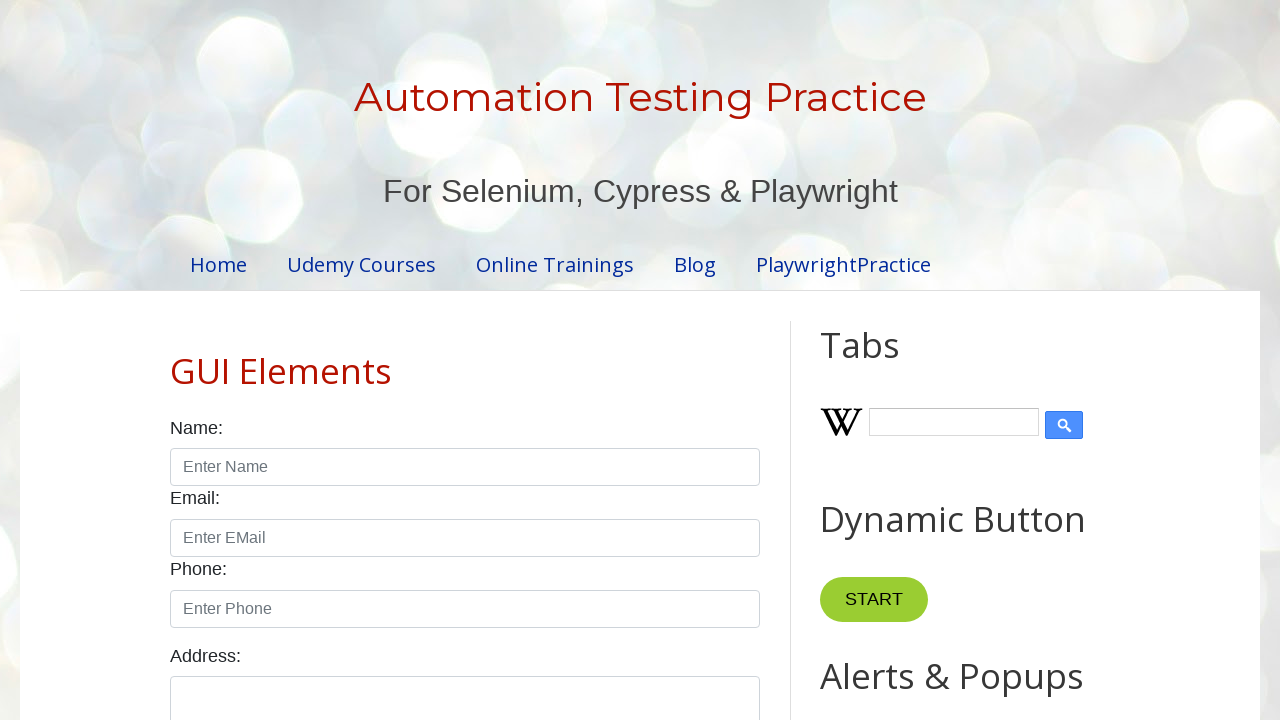

Located all product name cells in the table
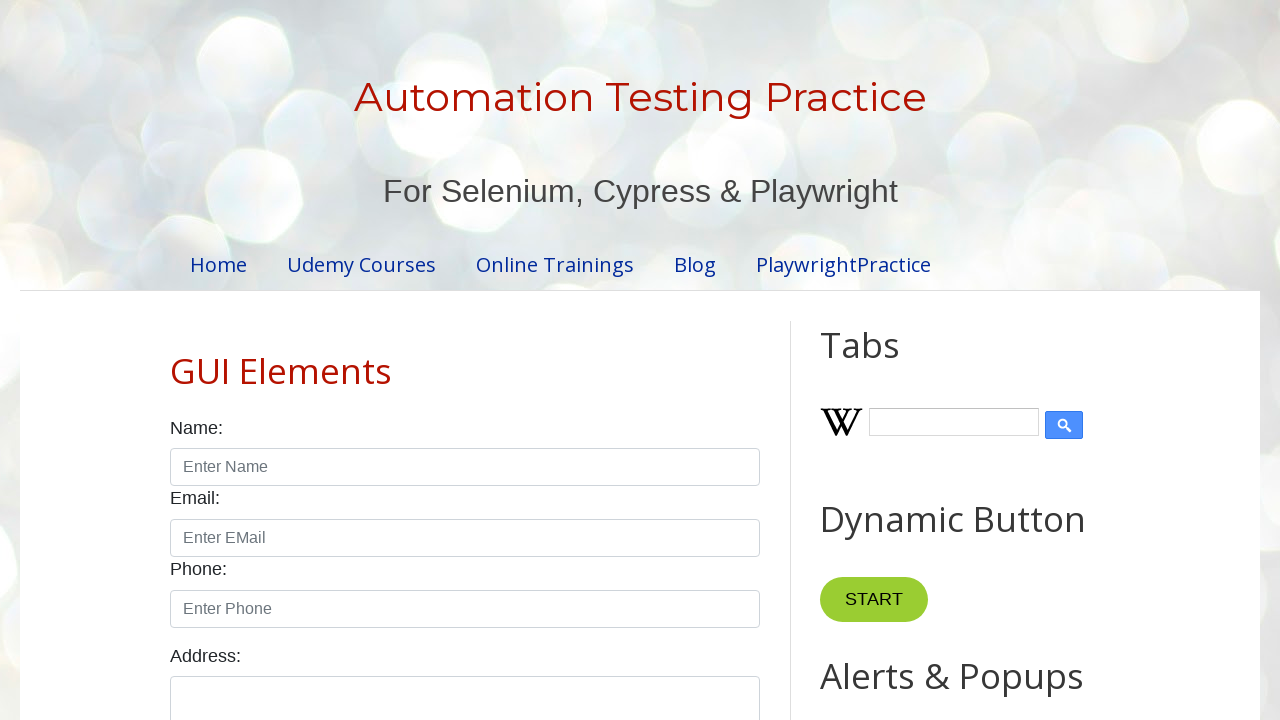

Located all checkboxes in the product table
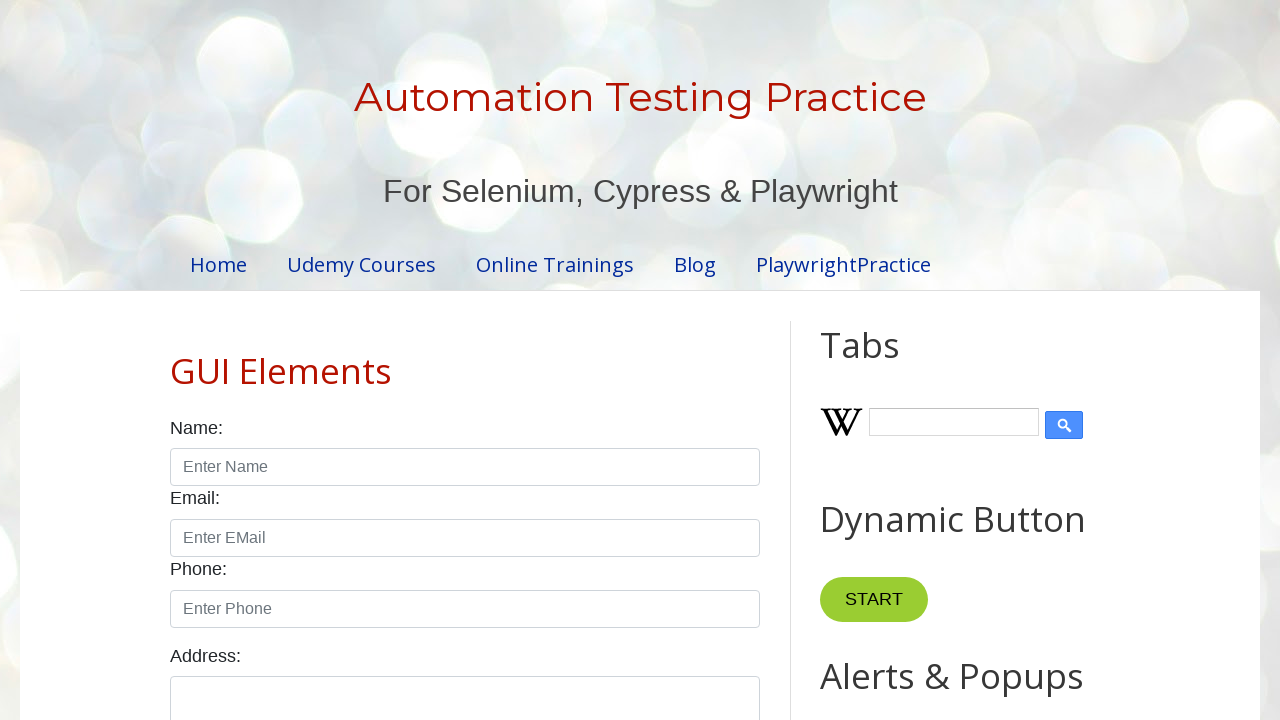

Found 5 products in the table
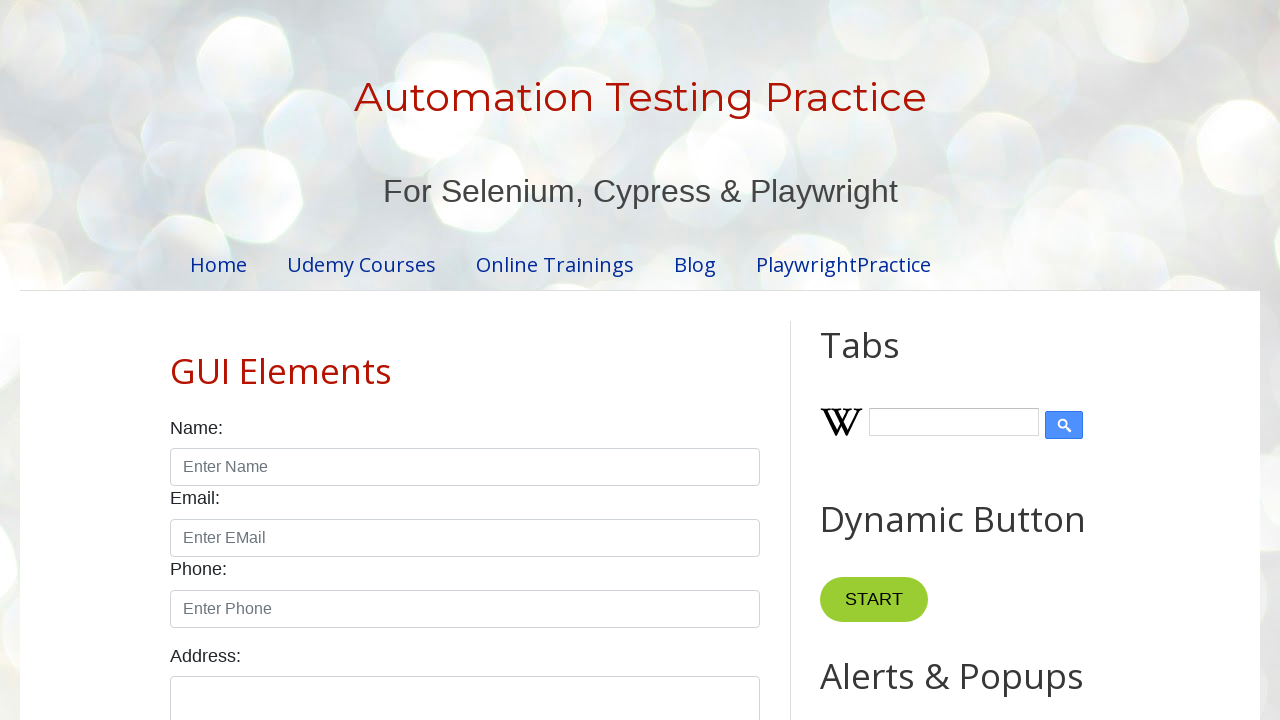

Checked checkbox for product: Smartphone at (651, 361) on [id="productTable"] tbody tr td:nth-child(4) [type="checkbox"] >> nth=0
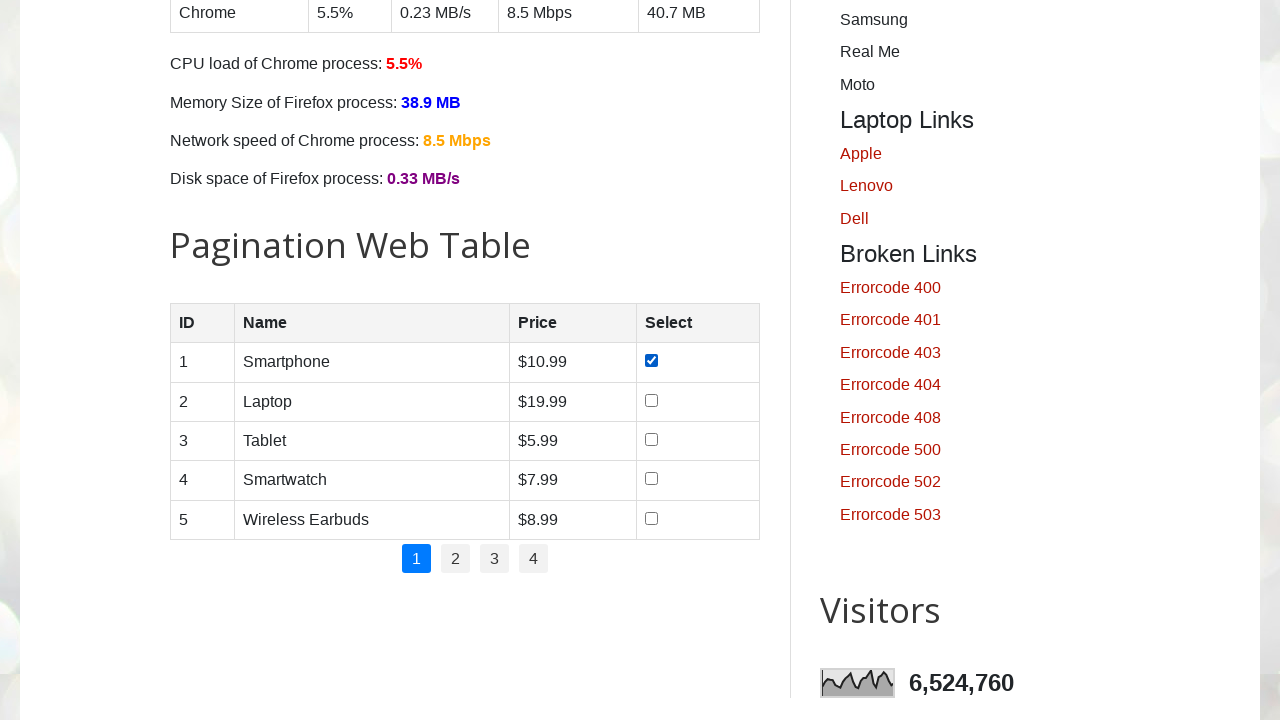

Checked checkbox for product: Laptop at (651, 400) on [id="productTable"] tbody tr td:nth-child(4) [type="checkbox"] >> nth=1
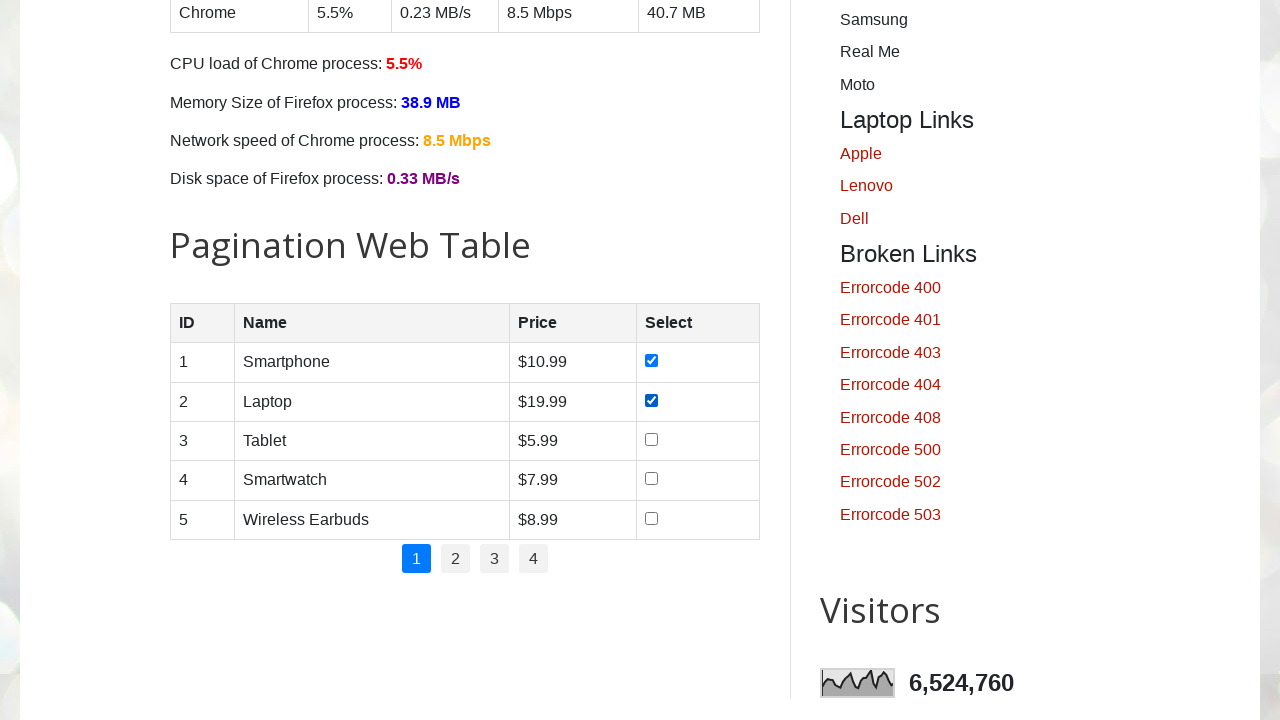

Checked checkbox for product: Smartwatch at (651, 479) on [id="productTable"] tbody tr td:nth-child(4) [type="checkbox"] >> nth=3
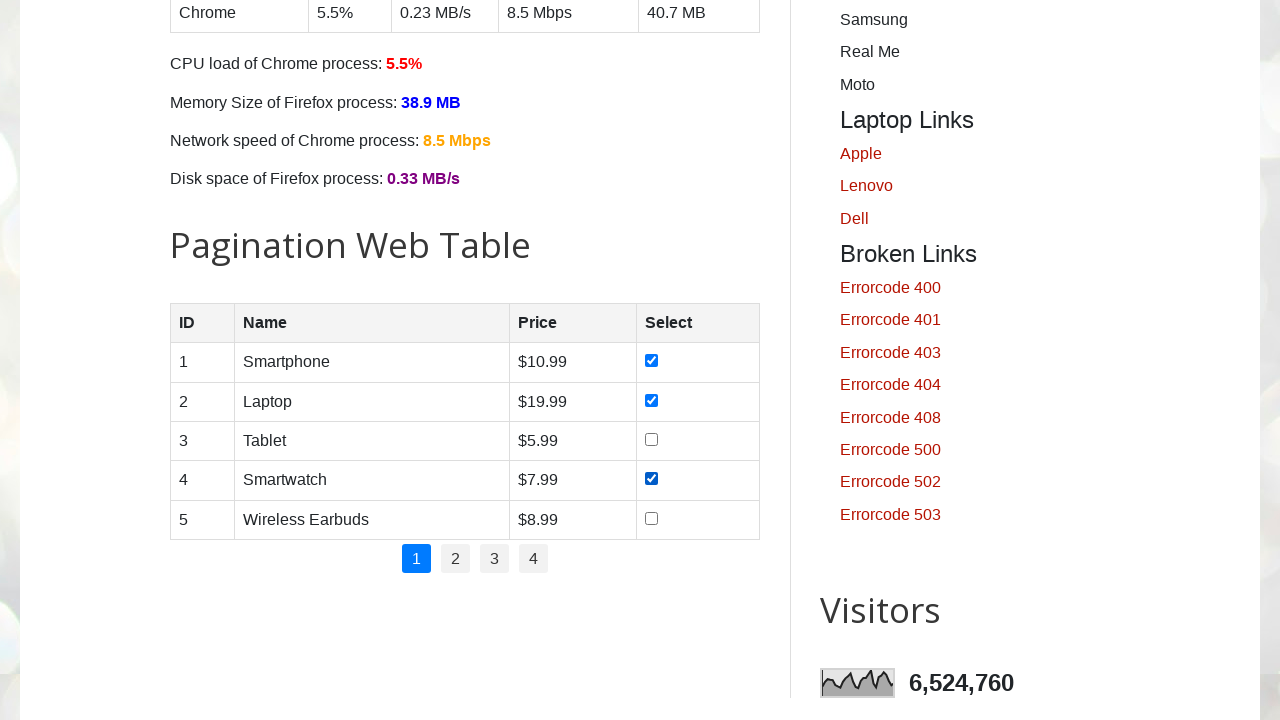

Checked checkbox for product: Wireless Earbuds at (651, 518) on [id="productTable"] tbody tr td:nth-child(4) [type="checkbox"] >> nth=4
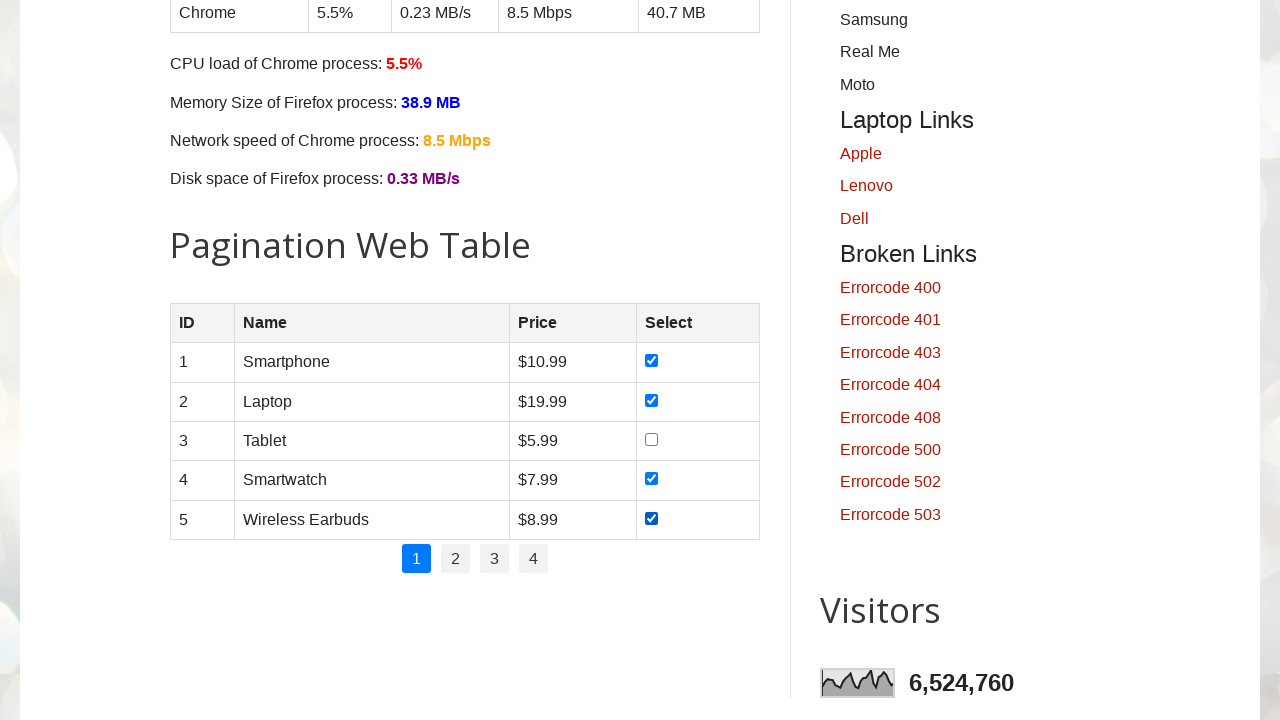

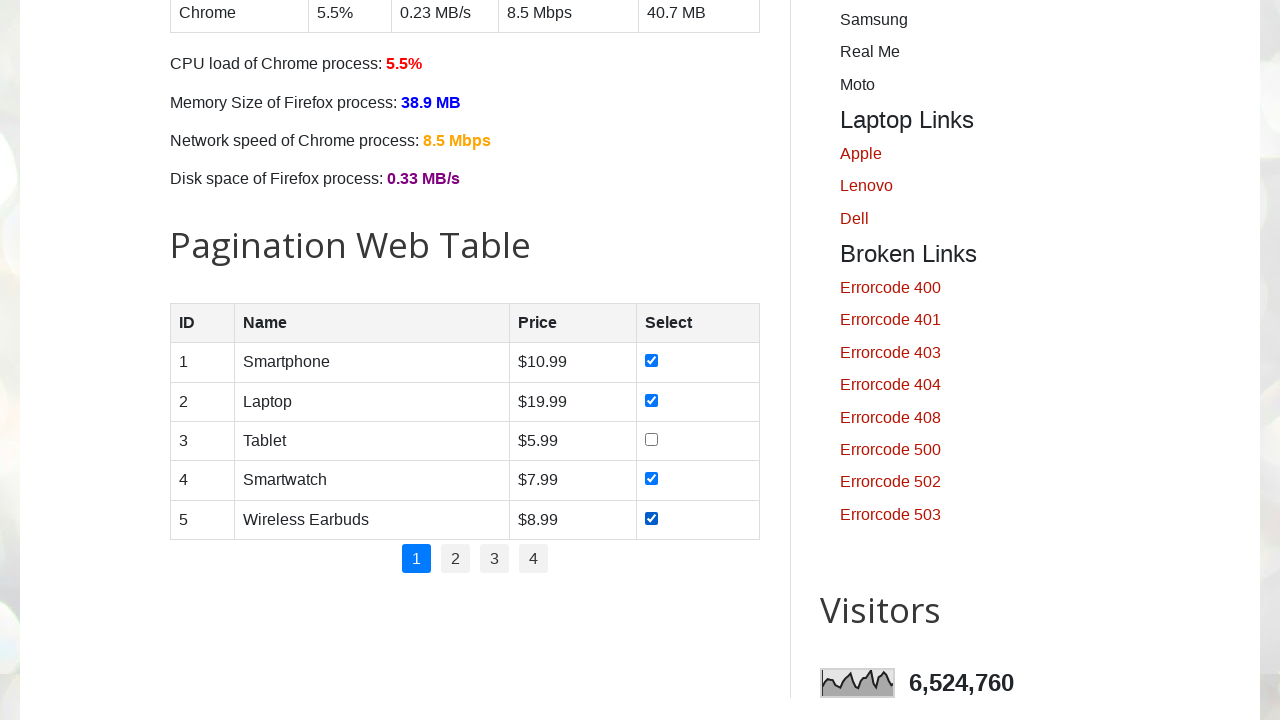